Tests a form submission flow by extracting a value from an image attribute, calculating a mathematical result, filling an answer field, checking checkboxes, and submitting the form

Starting URL: http://suninjuly.github.io/get_attribute.html

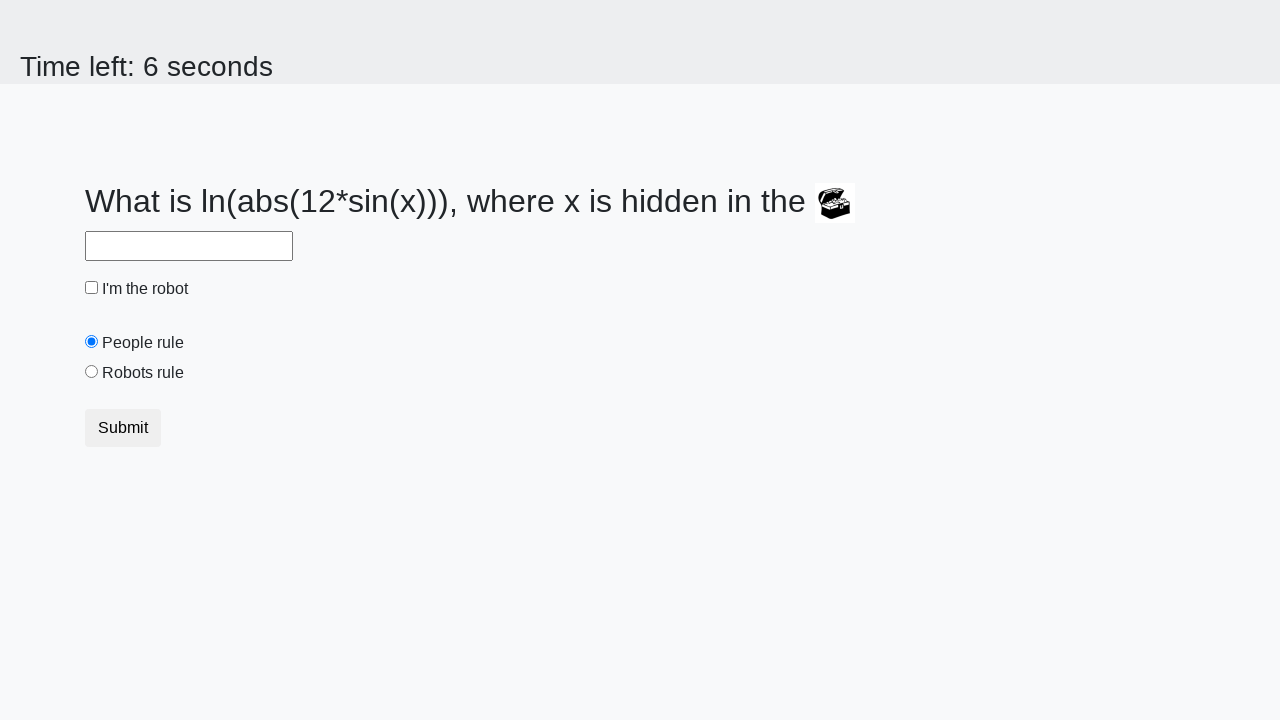

Located image element on page
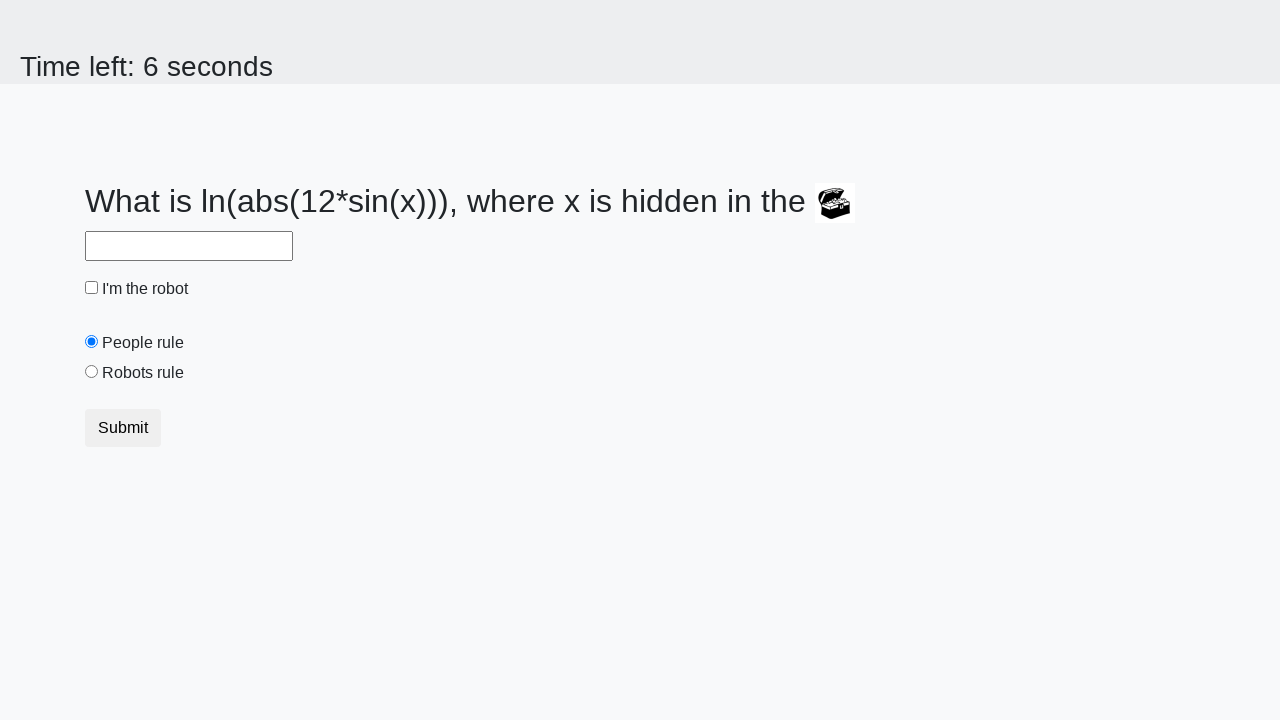

Extracted treasure value from image's valuex attribute
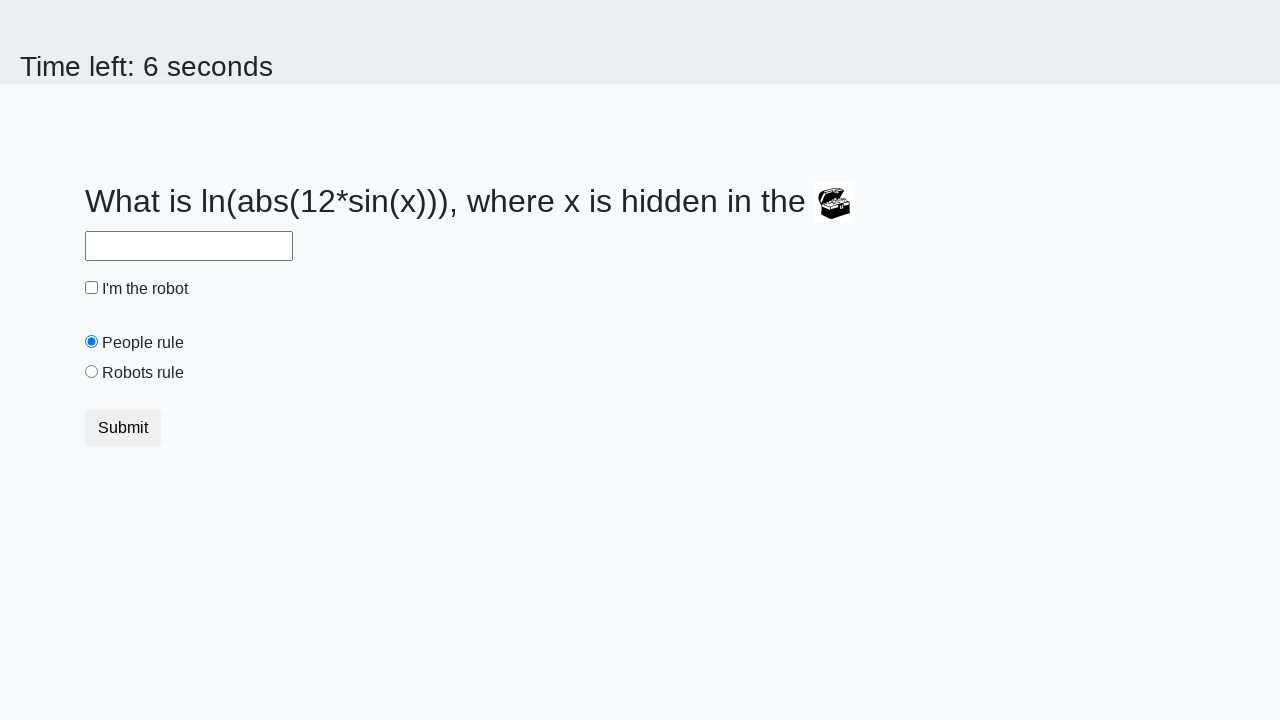

Calculated mathematical answer: 1.7577168869515956
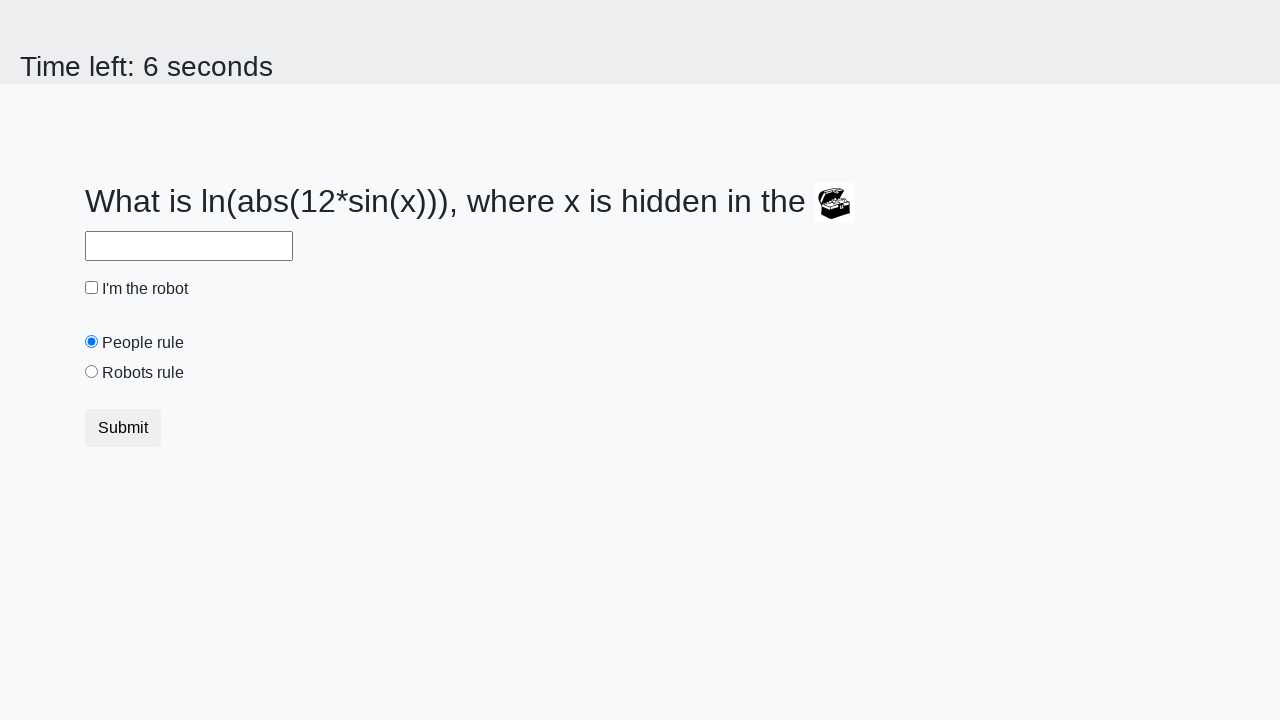

Filled answer field with calculated value on #answer
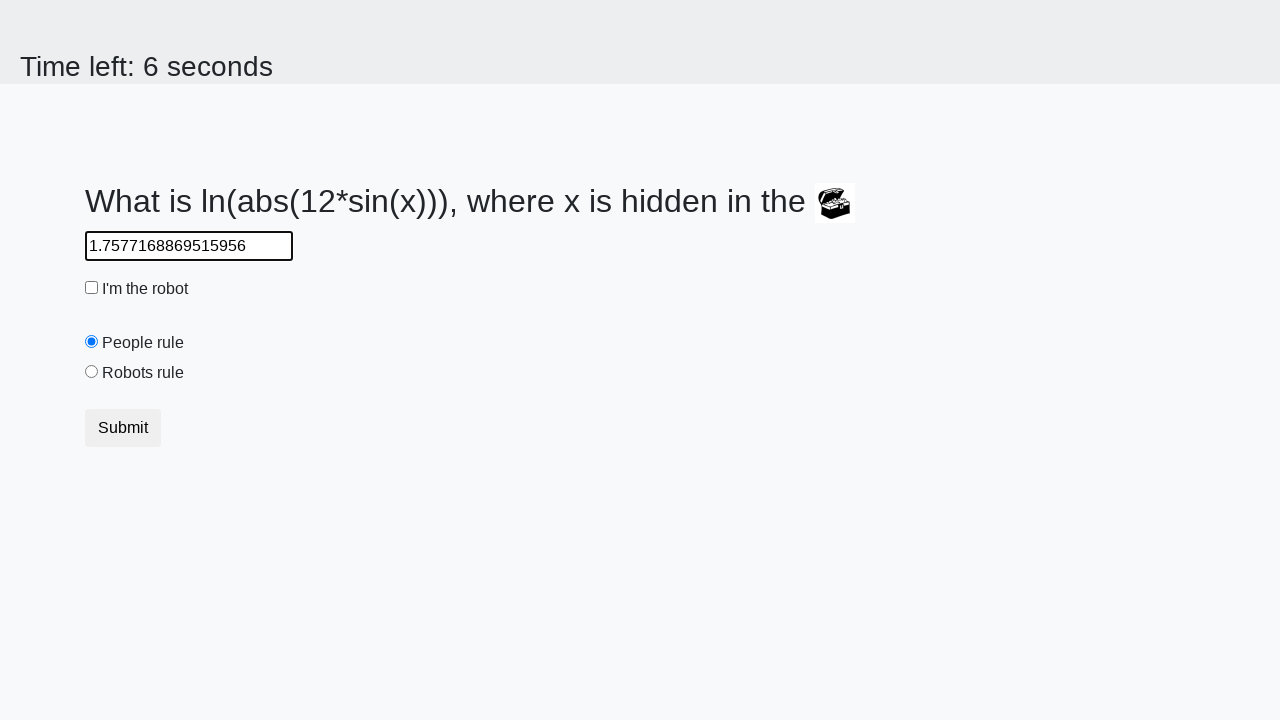

Checked the robot checkbox at (92, 288) on #robotCheckbox
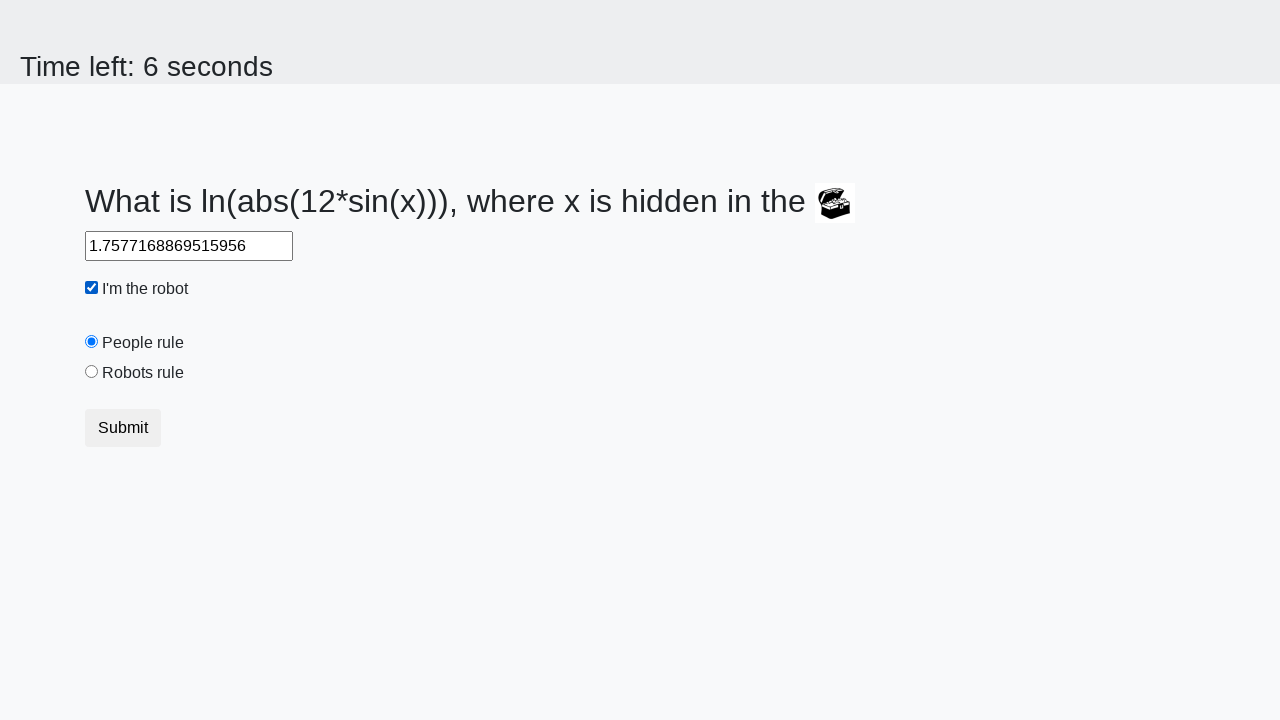

Checked the robots rule checkbox at (92, 372) on #robotsRule
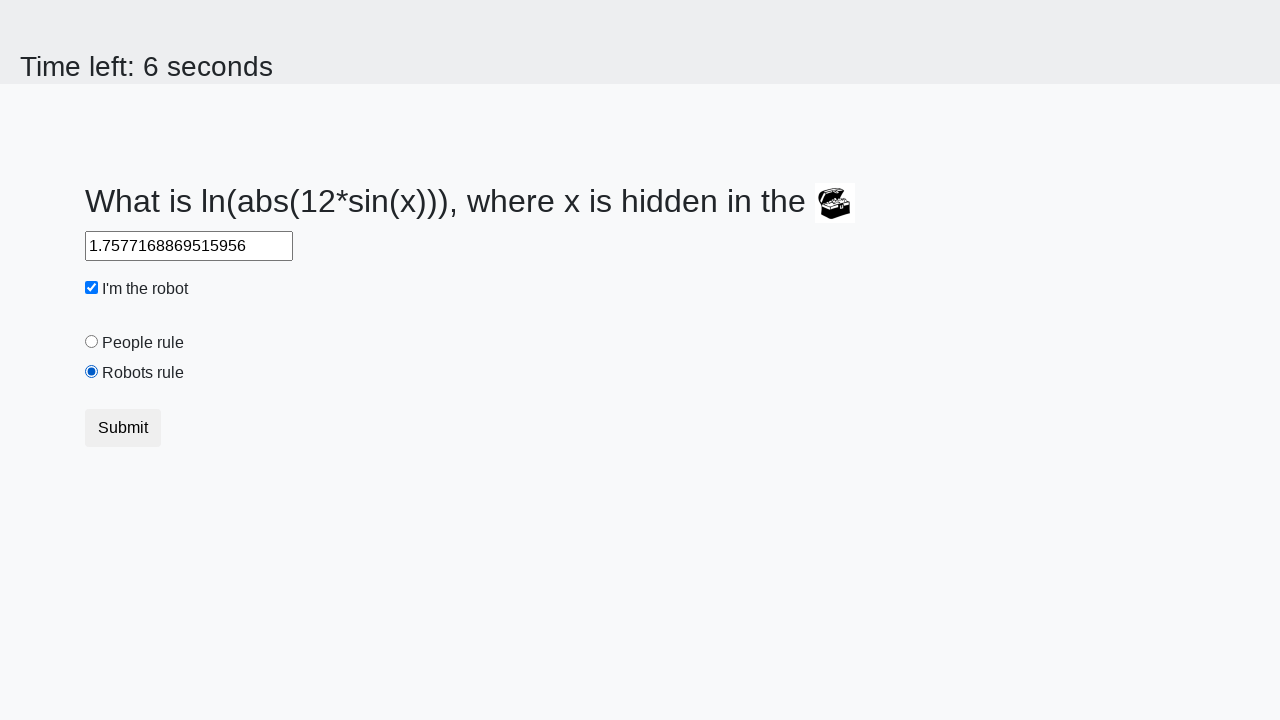

Submitted the form at (123, 428) on [type=submit]
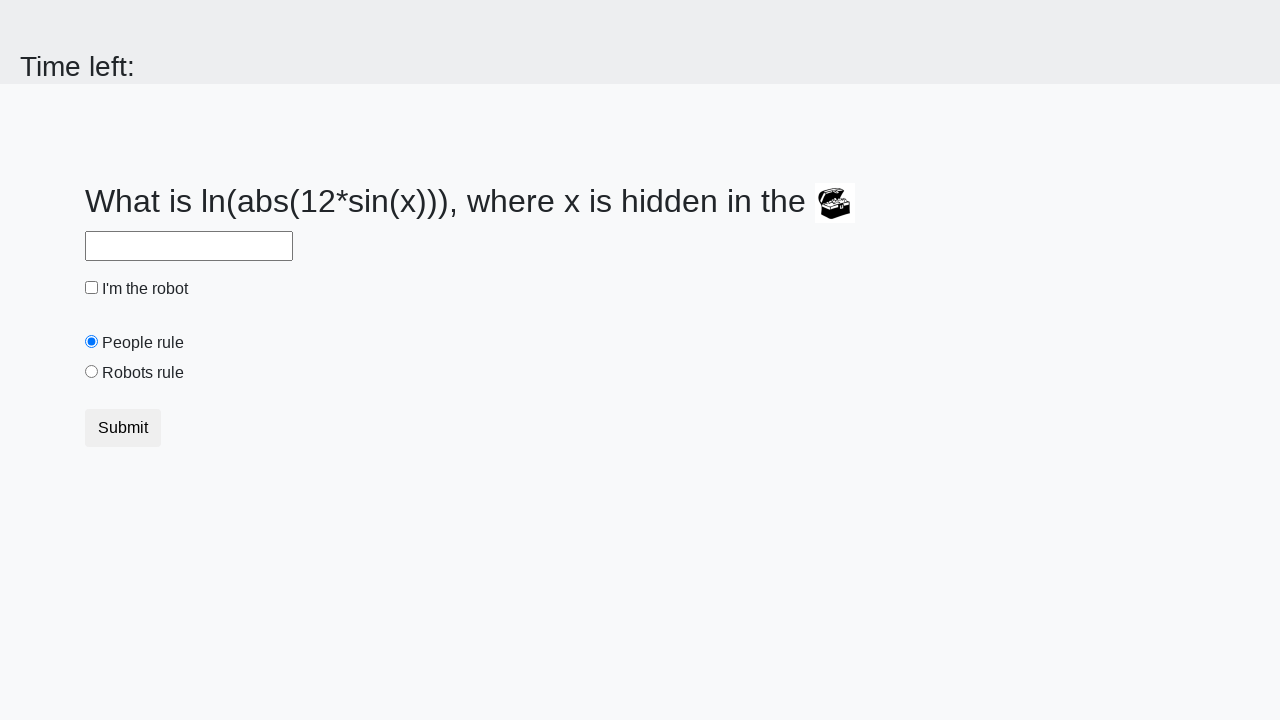

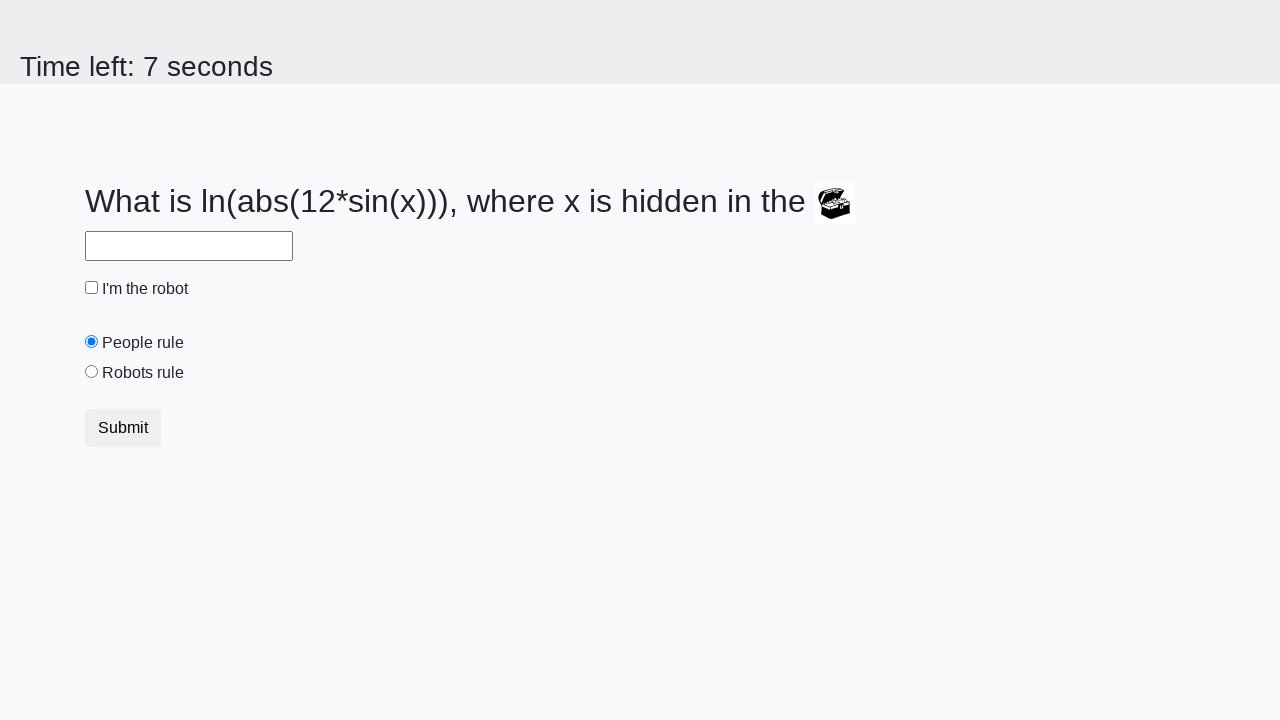